Tests select dropdown functionality by selecting different options using various methods (by text, by index) and iterating through all available options

Starting URL: https://demoqa.com/select-menu

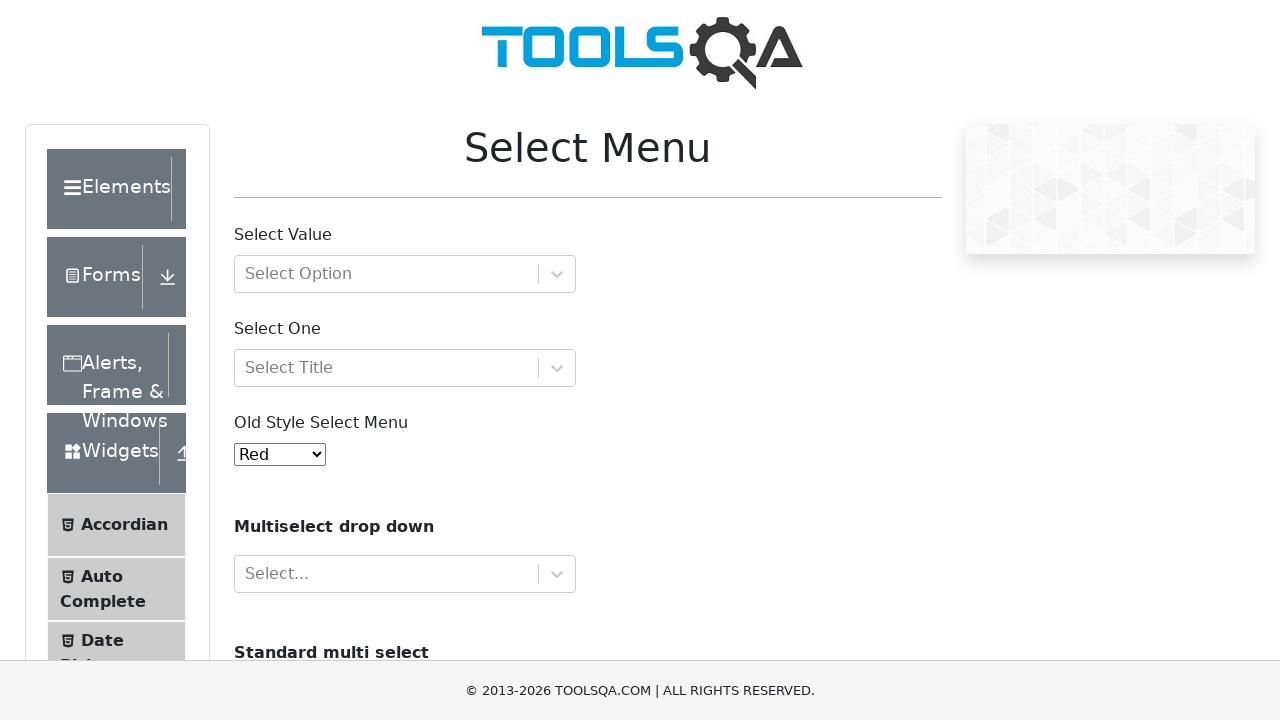

Selected 'Green' option by visible text from dropdown on #oldSelectMenu
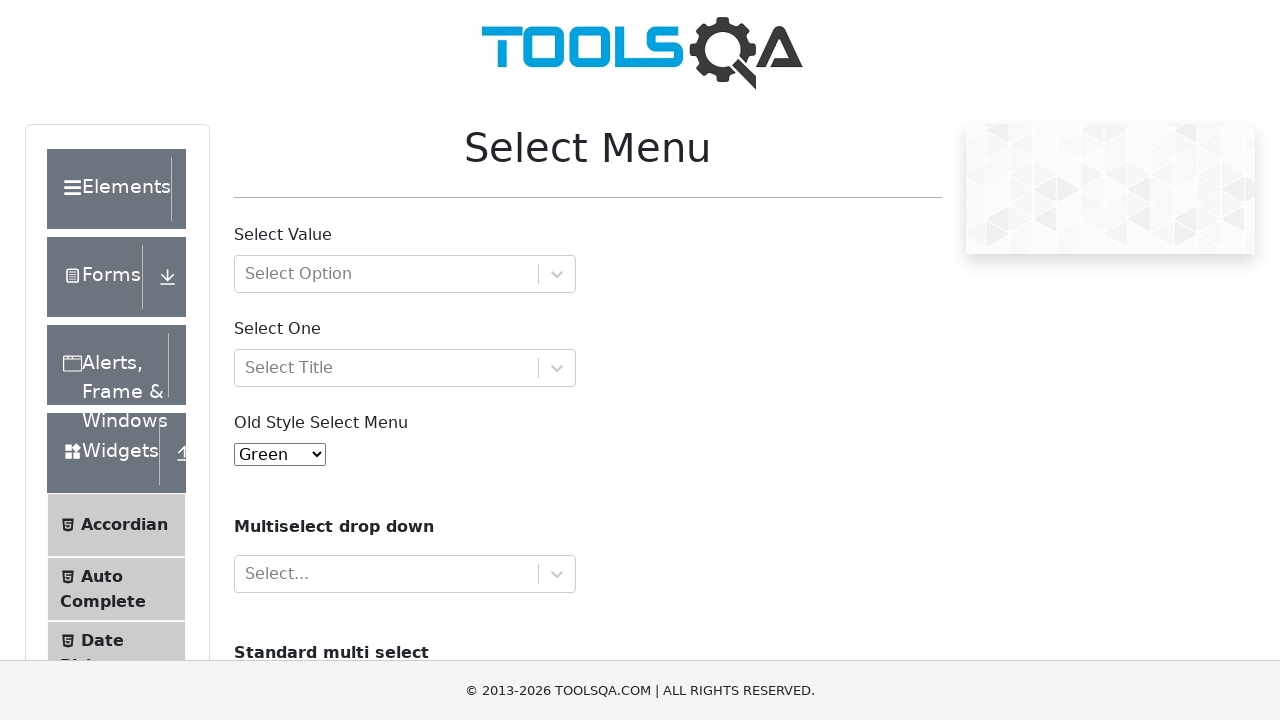

Waited 2 seconds to observe the selection change
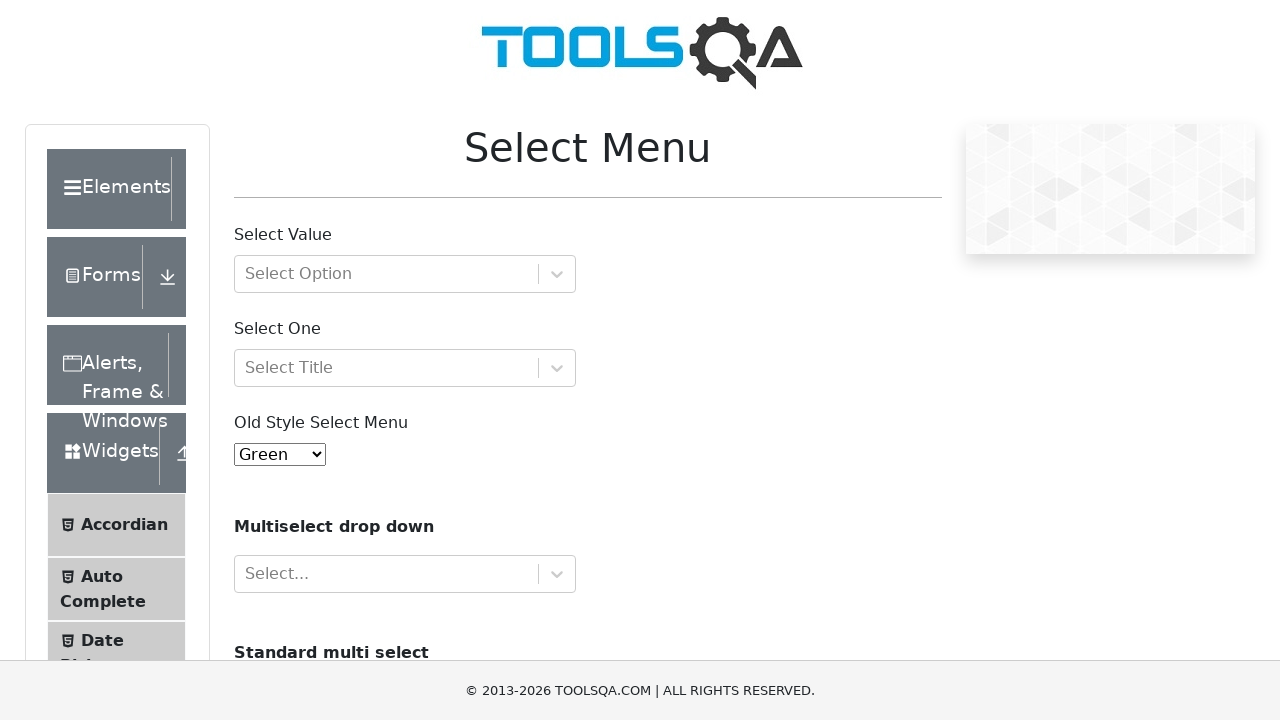

Selected option at index 6 (White) from dropdown on #oldSelectMenu
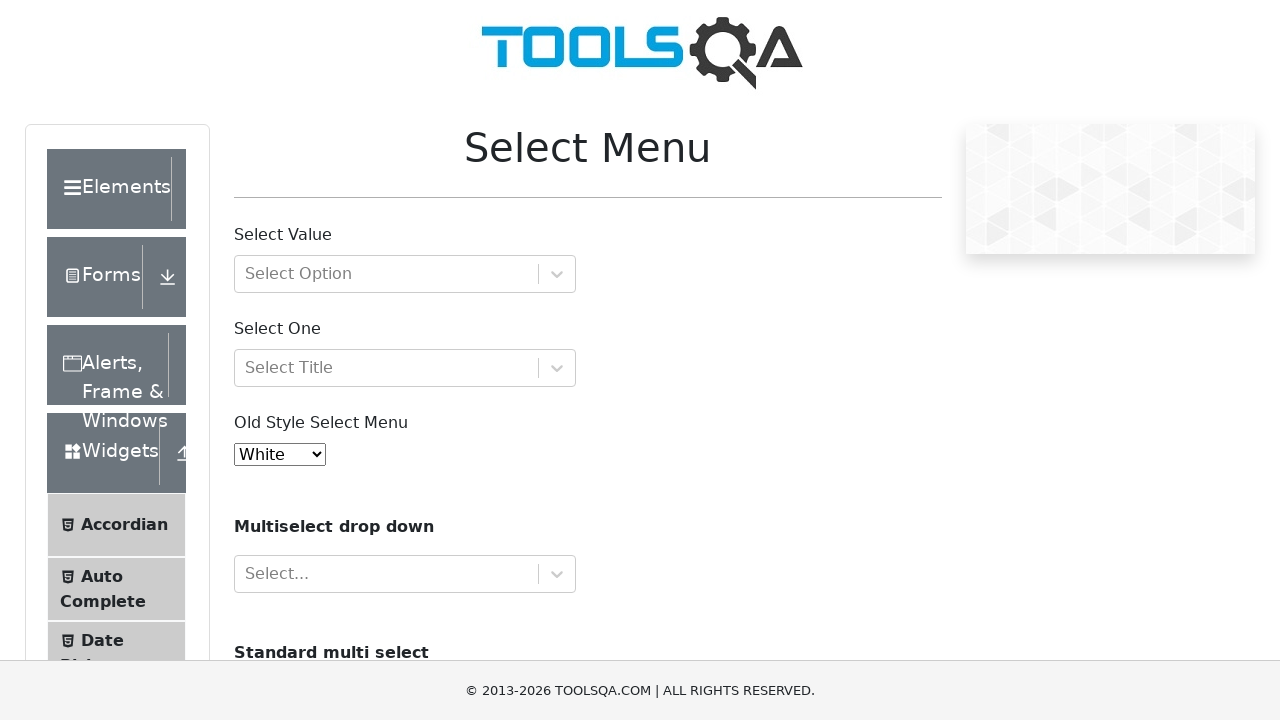

Waited 2 seconds to observe the selection change
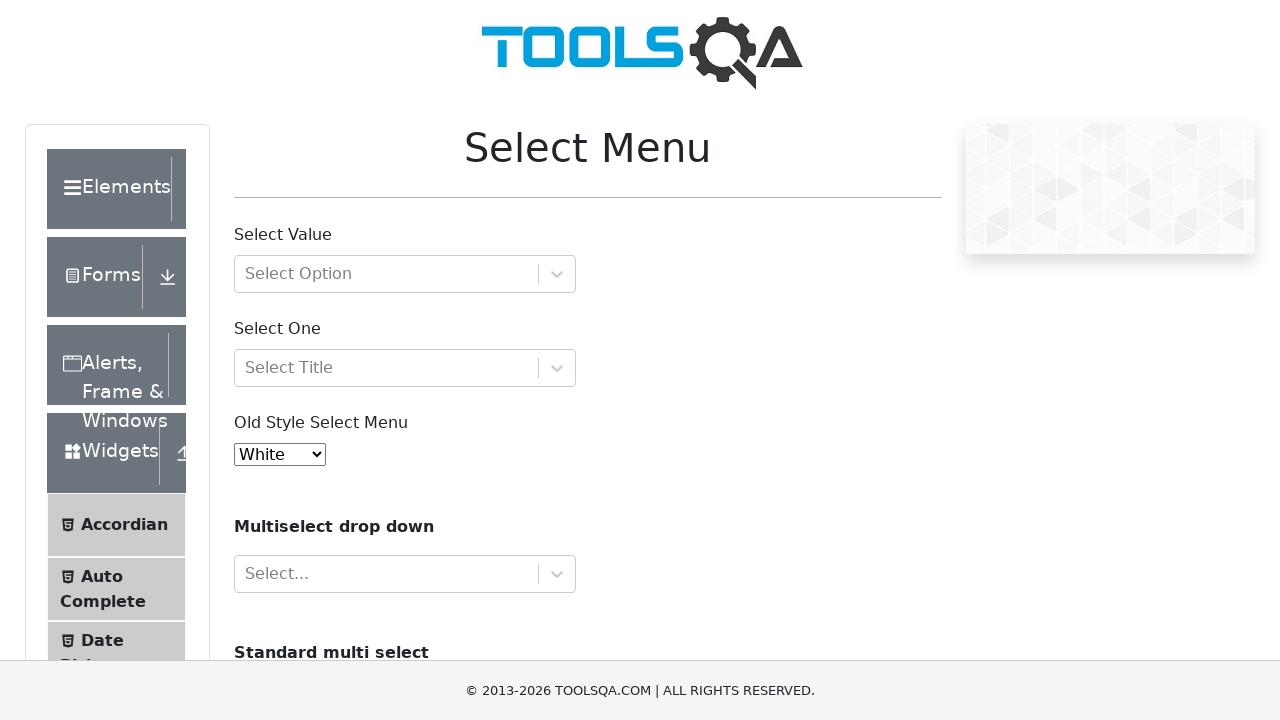

Selected 'Black' option by visible text from dropdown on #oldSelectMenu
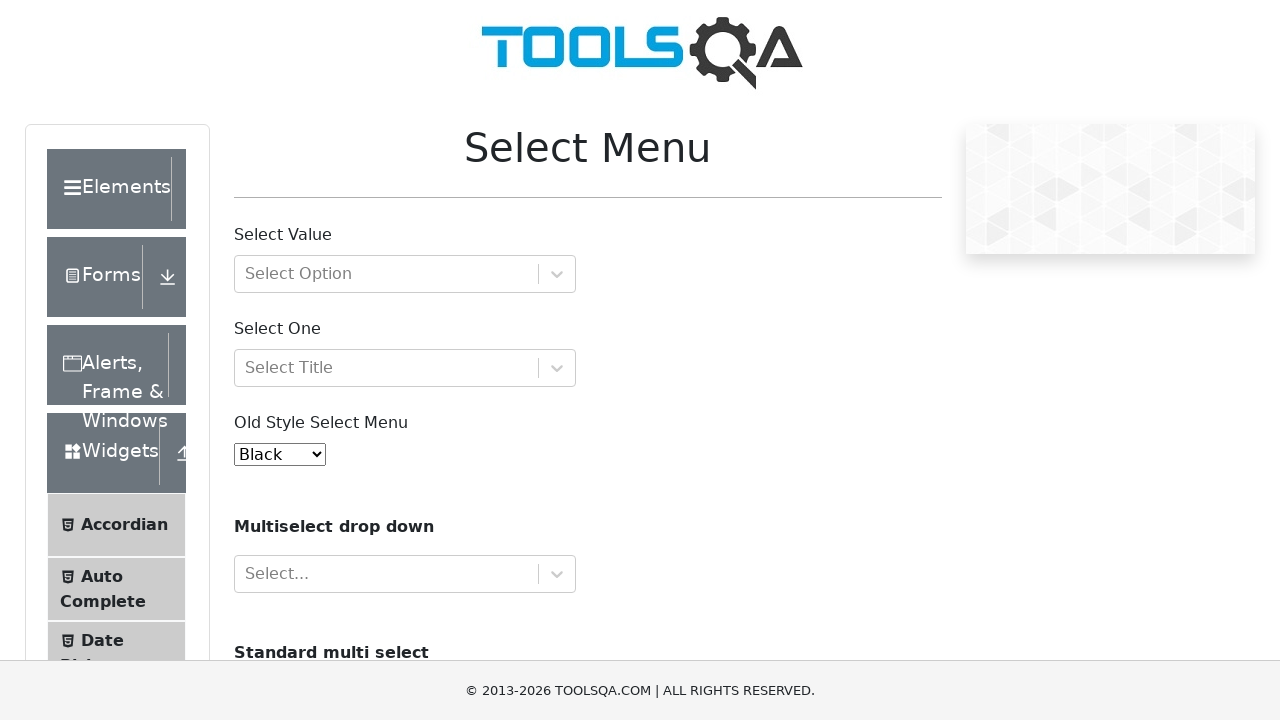

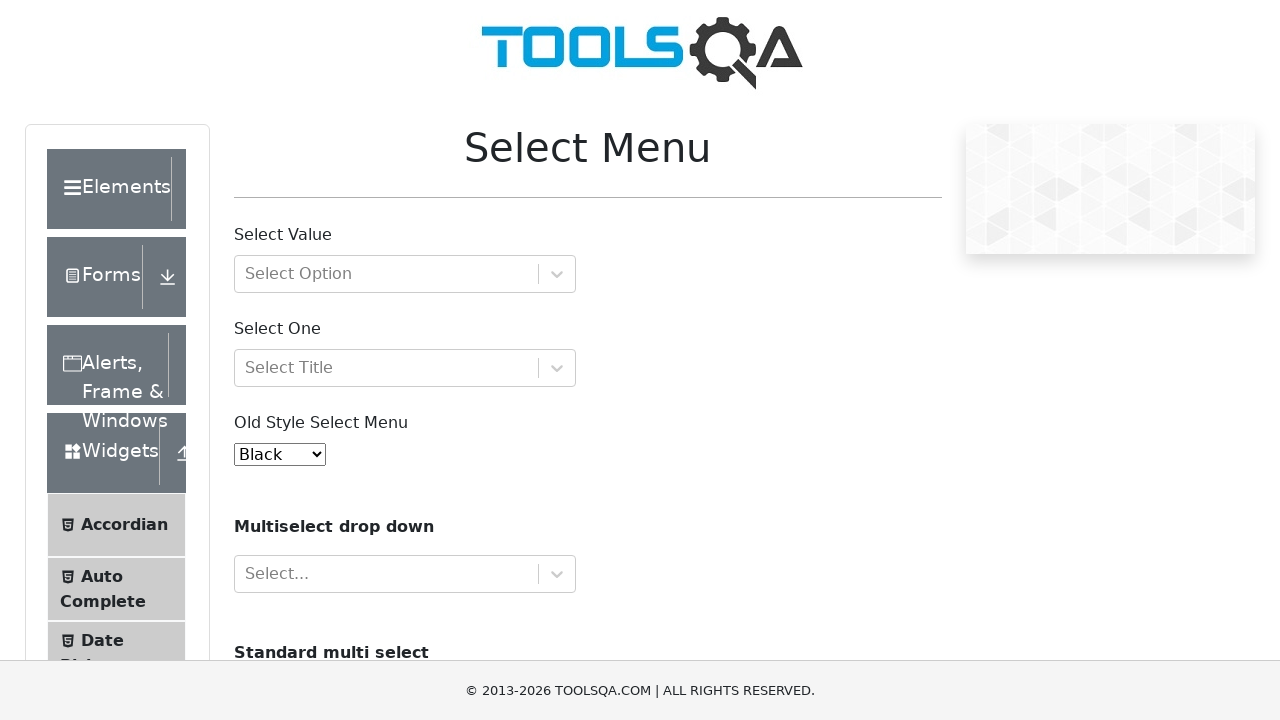